Navigates to a form page, scrolls to the submit button and clicks it

Starting URL: https://demoqa.com/text-box

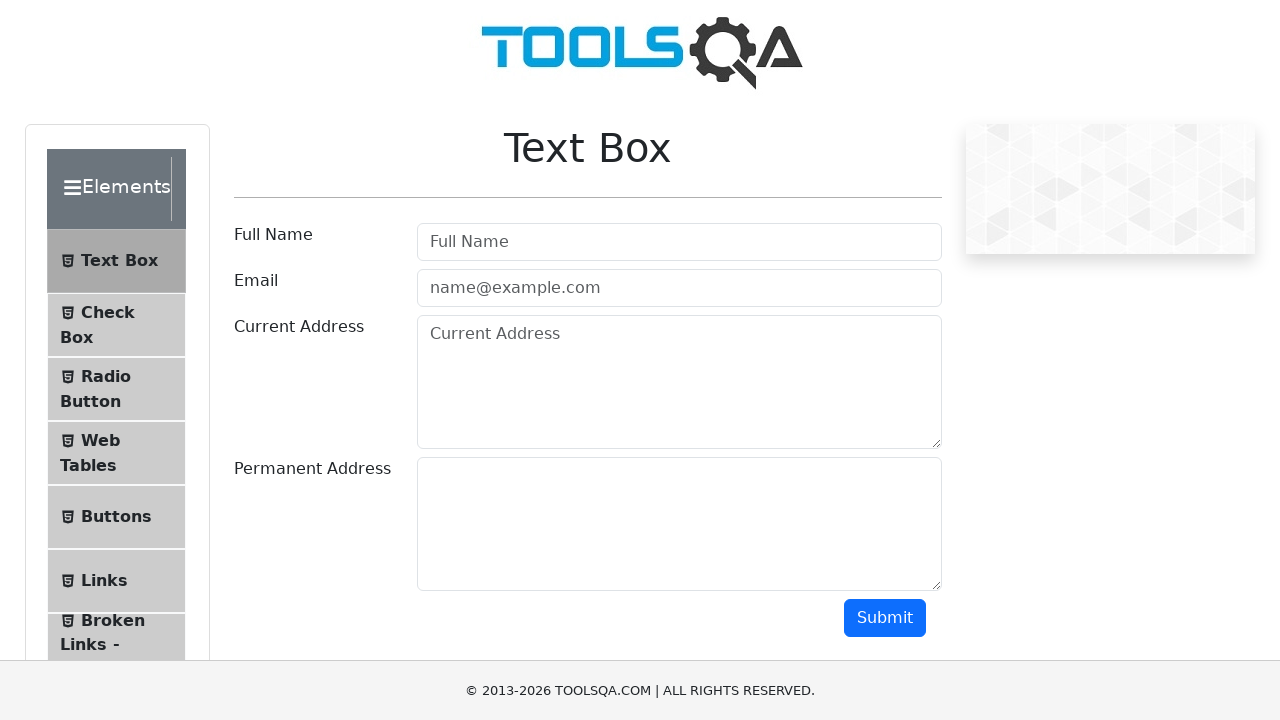

Located submit button element
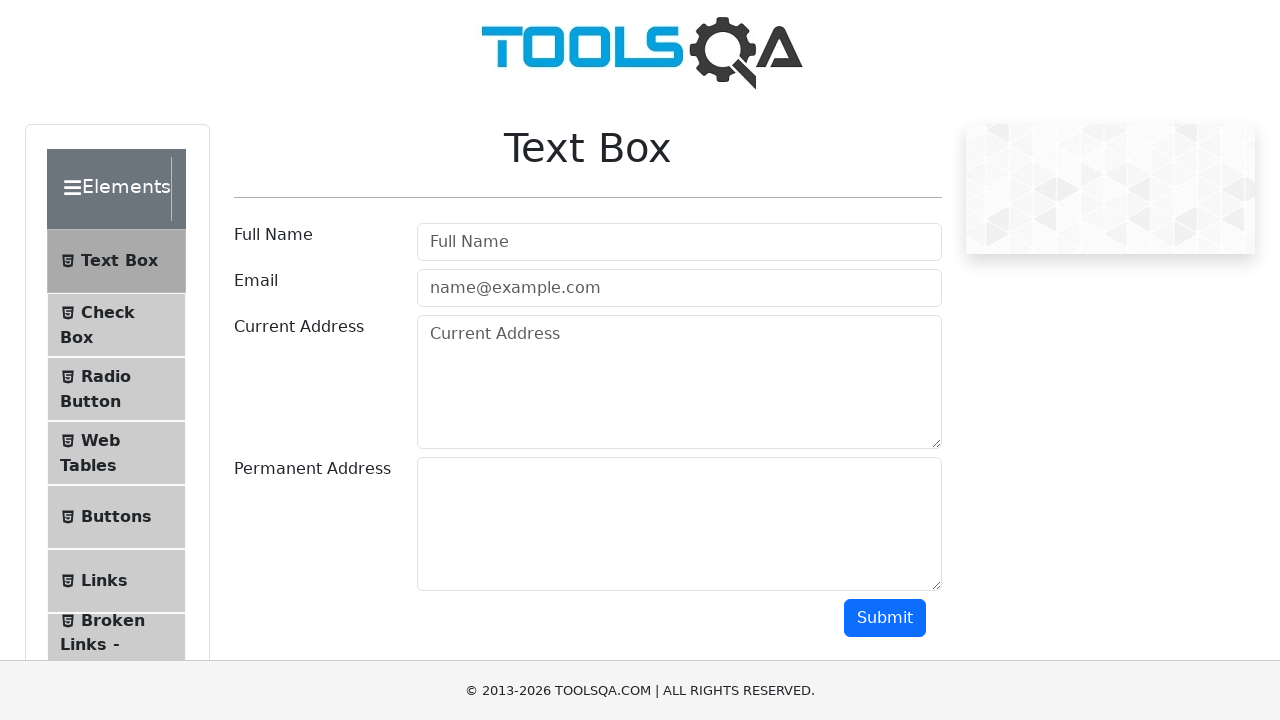

Scrolled to submit button
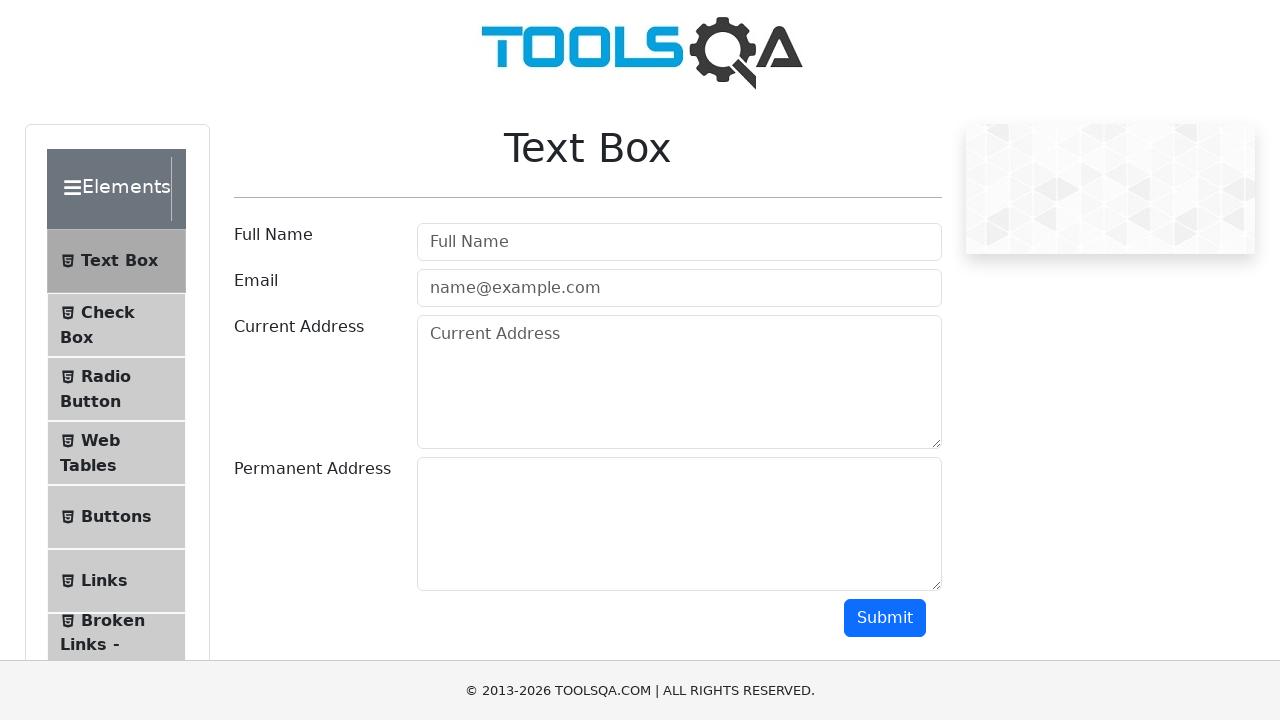

Clicked the submit button at (885, 618) on #submit
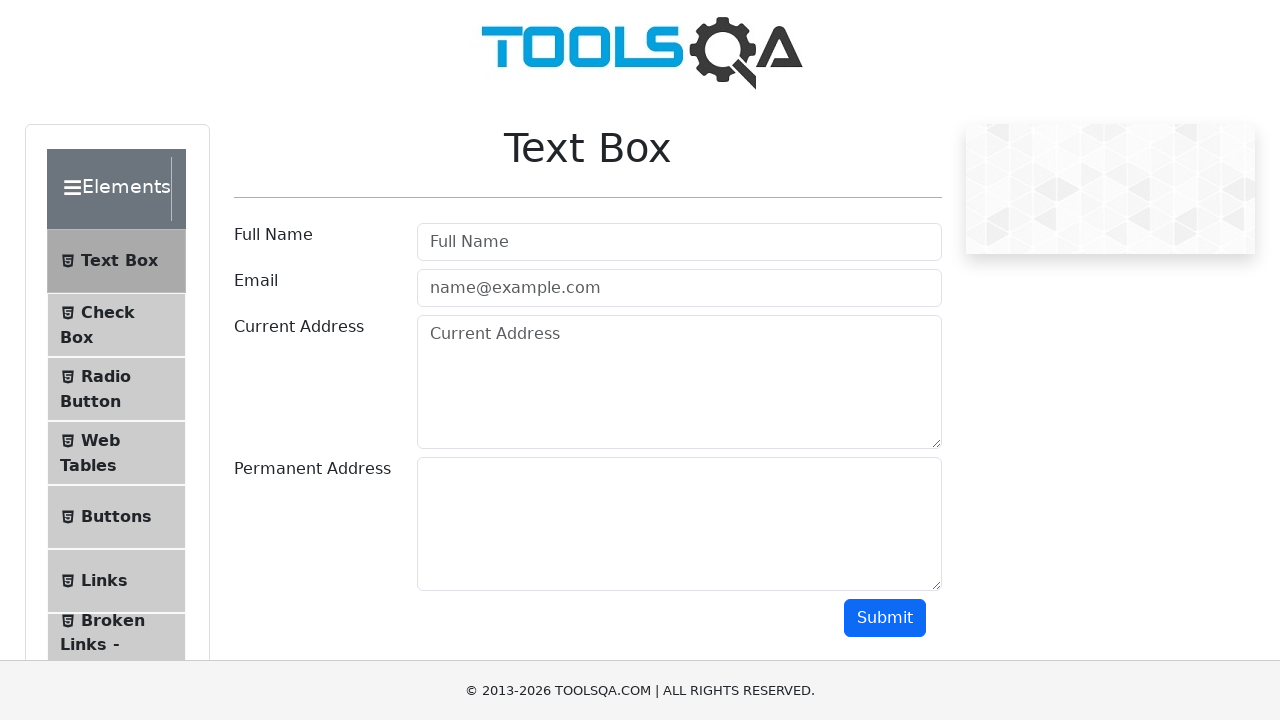

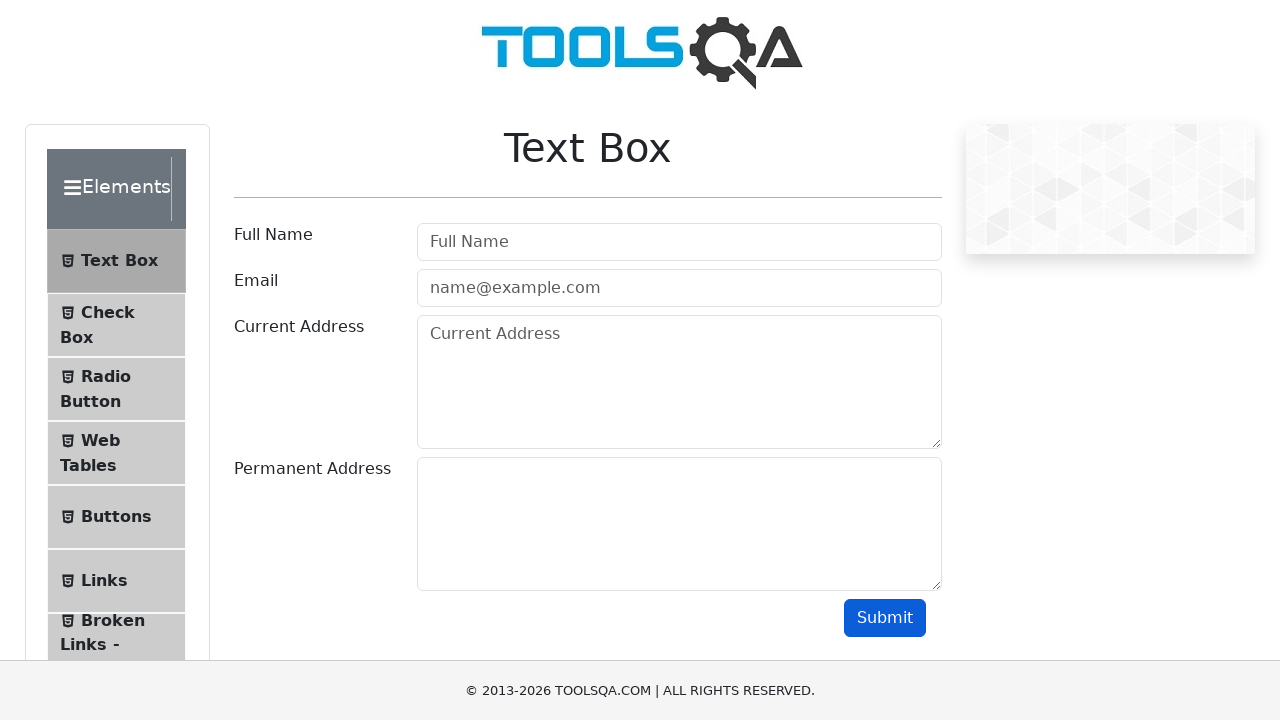